Tests dropdown list functionality by selecting options using both click and select methods, verifying the correct option is selected.

Starting URL: https://the-internet.herokuapp.com/dropdown

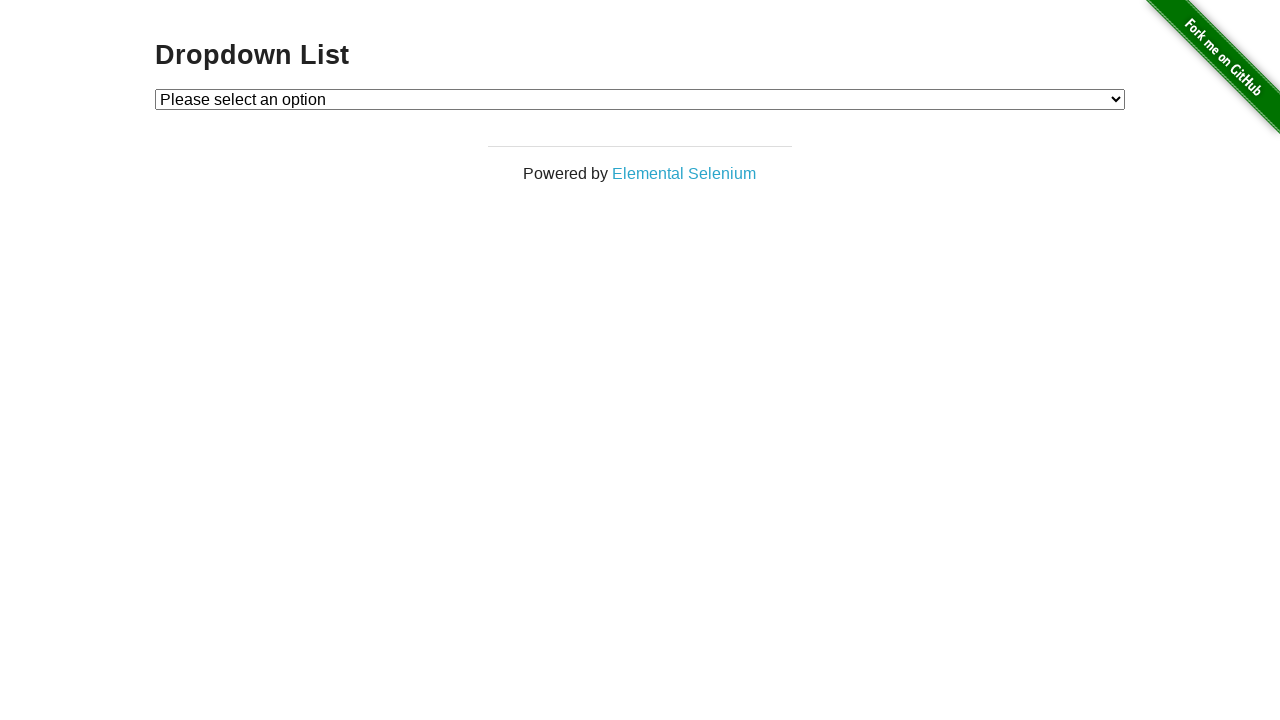

Selected Option 1 from dropdown using select_option method on #dropdown
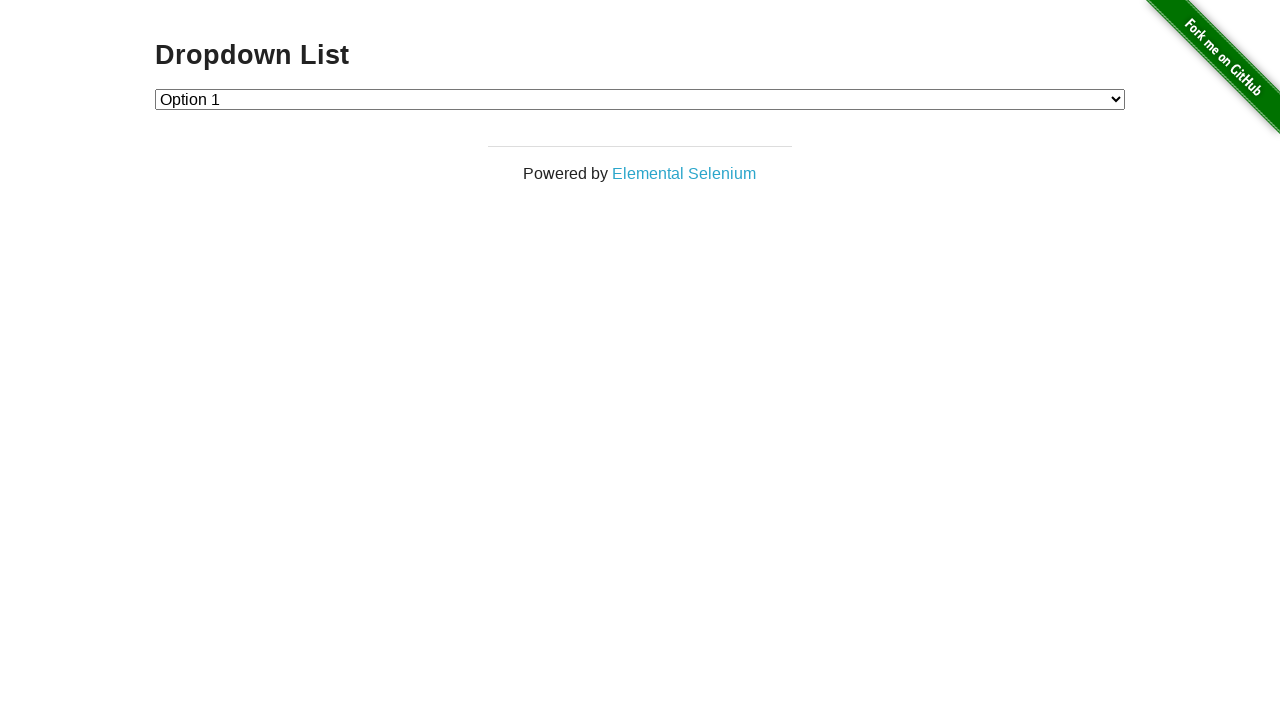

Verified that Option 1 (value '1') is correctly selected in dropdown
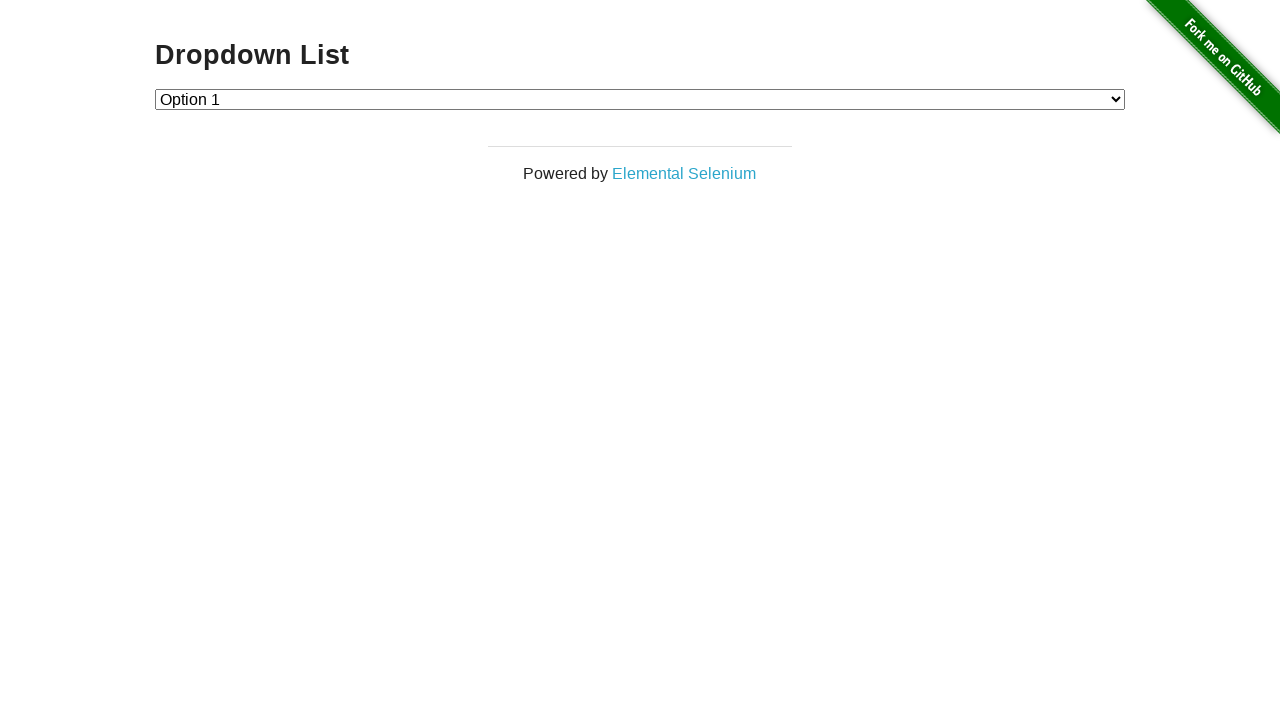

Selected Option 2 from dropdown using select_option method on #dropdown
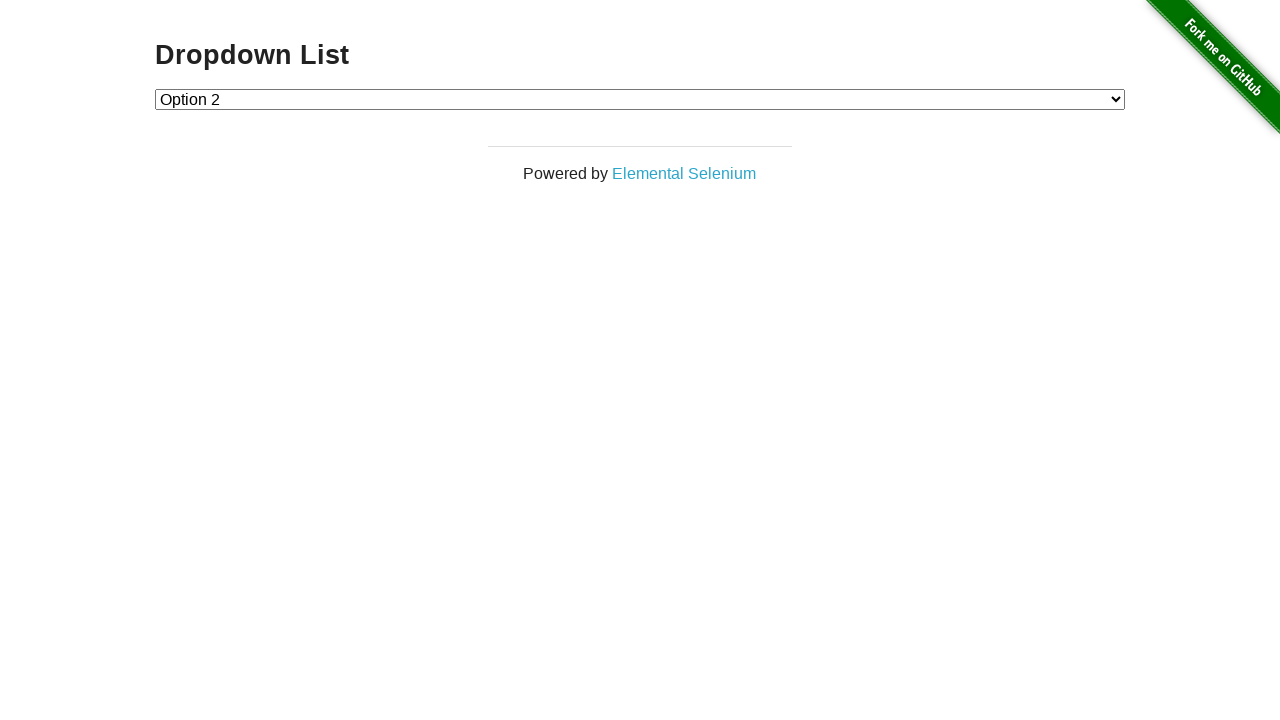

Verified that Option 2 (value '2') is correctly selected in dropdown
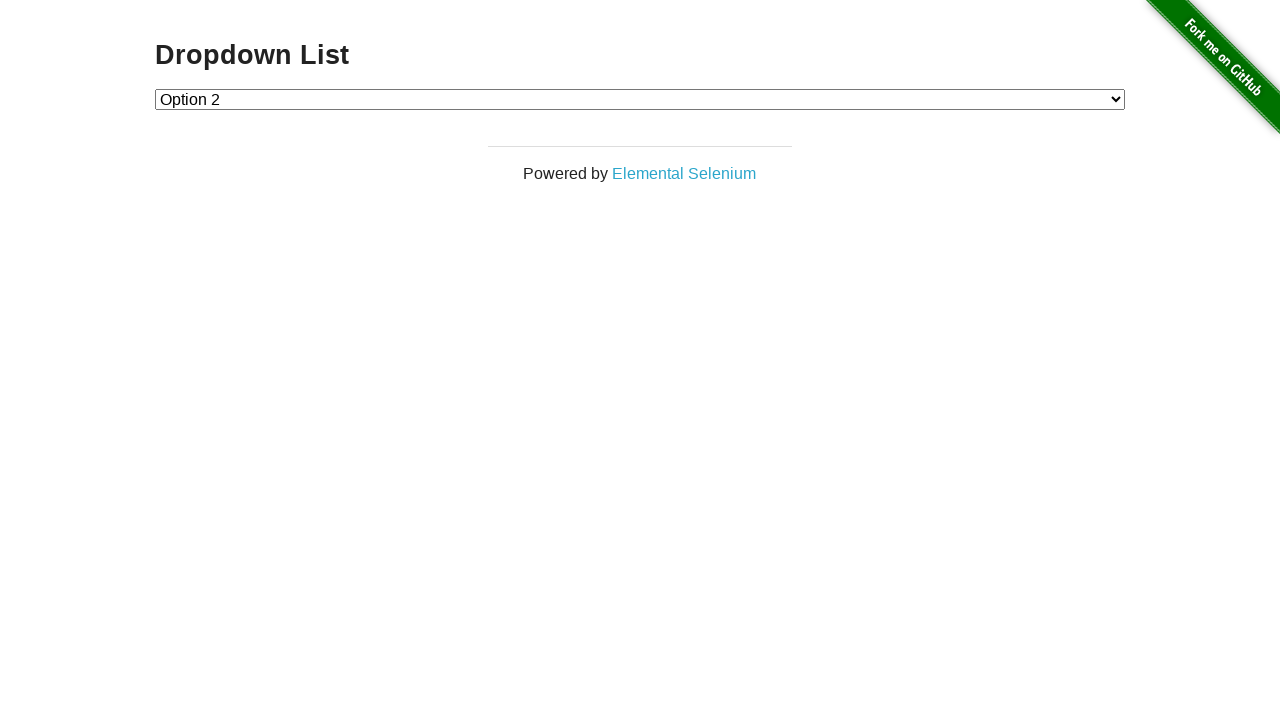

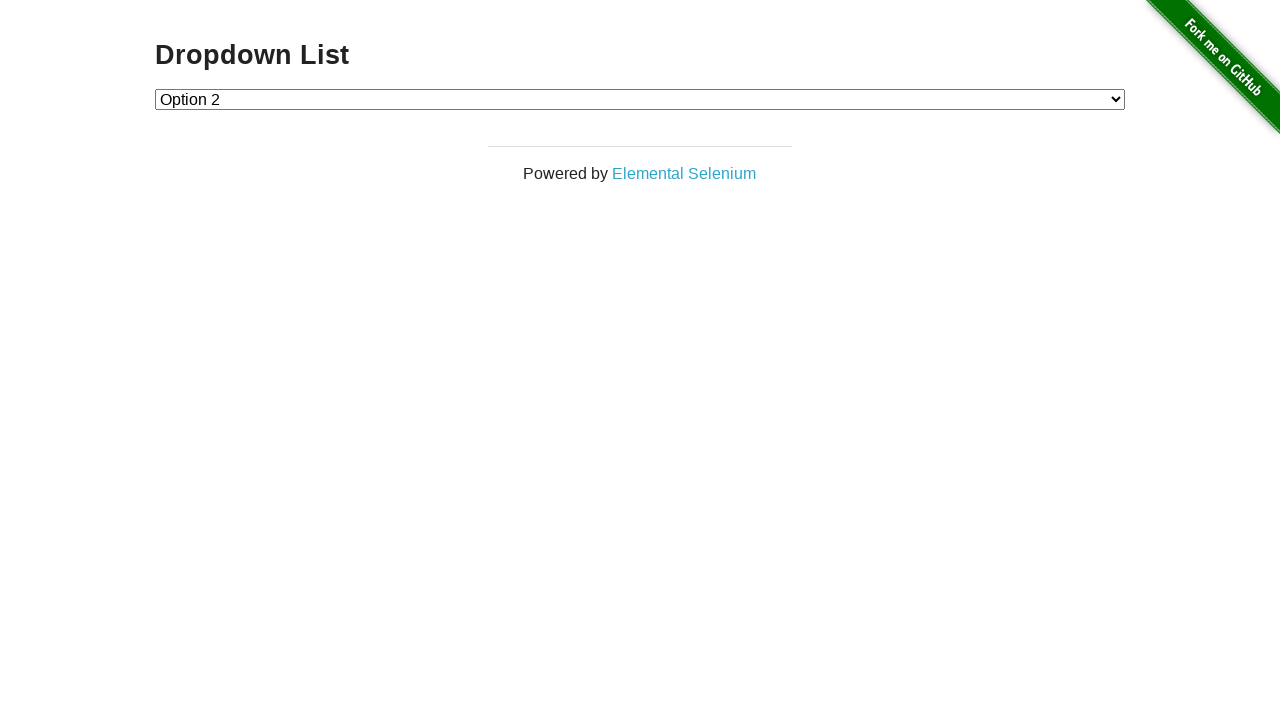